Tests a dynamic loading page where the target element is initially hidden, clicking Start and waiting for the hidden element to become visible.

Starting URL: http://the-internet.herokuapp.com/dynamic_loading/1

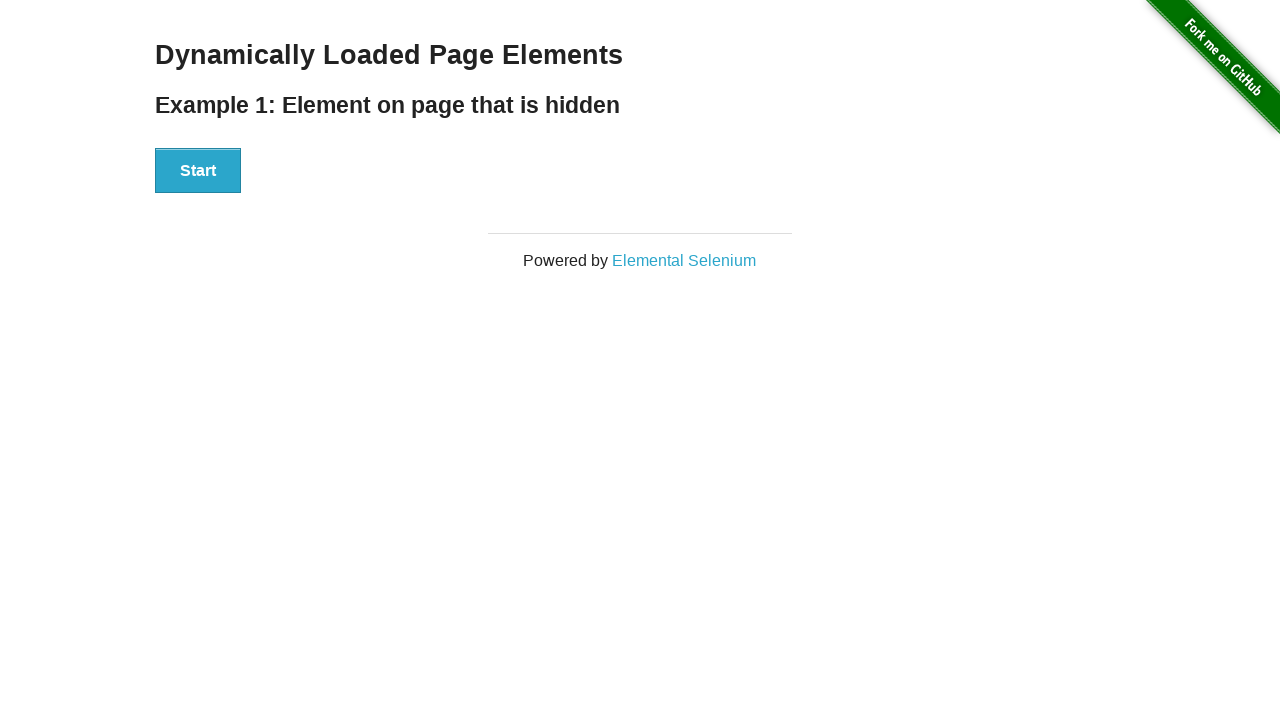

Clicked the Start button to initiate dynamic loading at (198, 171) on #start button
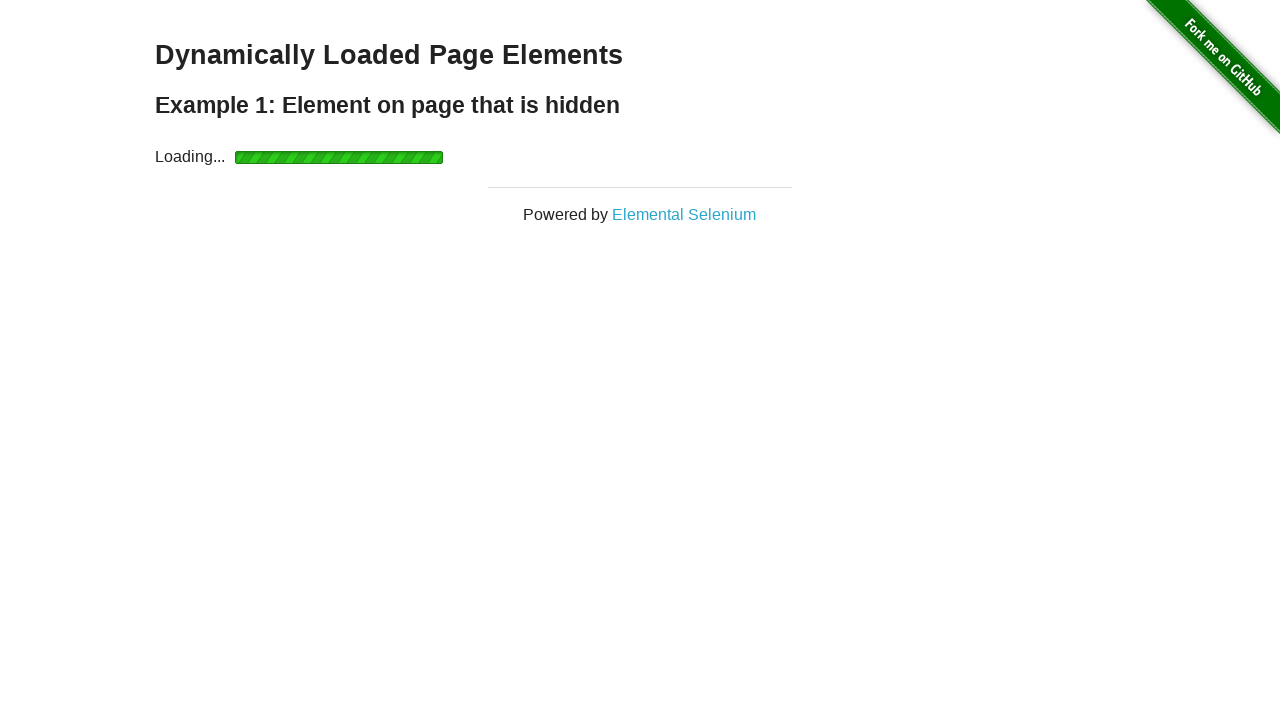

Waited for the hidden element to become visible
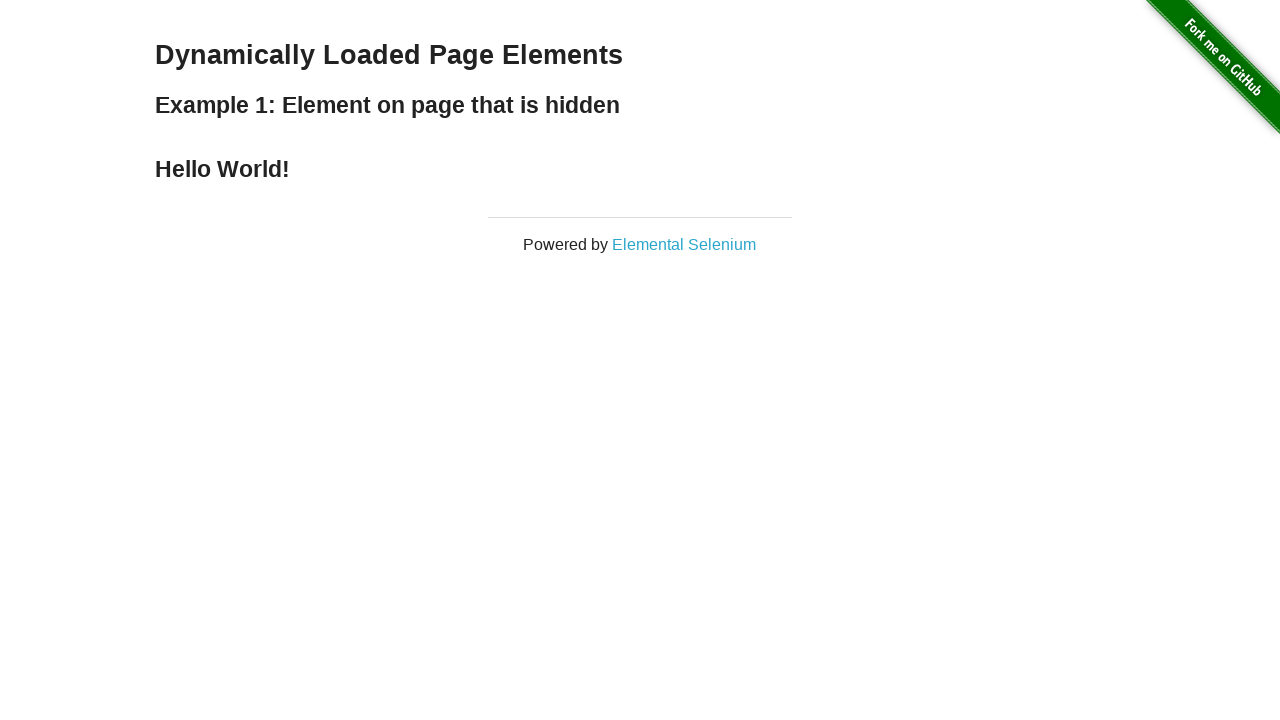

Verified that the finish element is visible
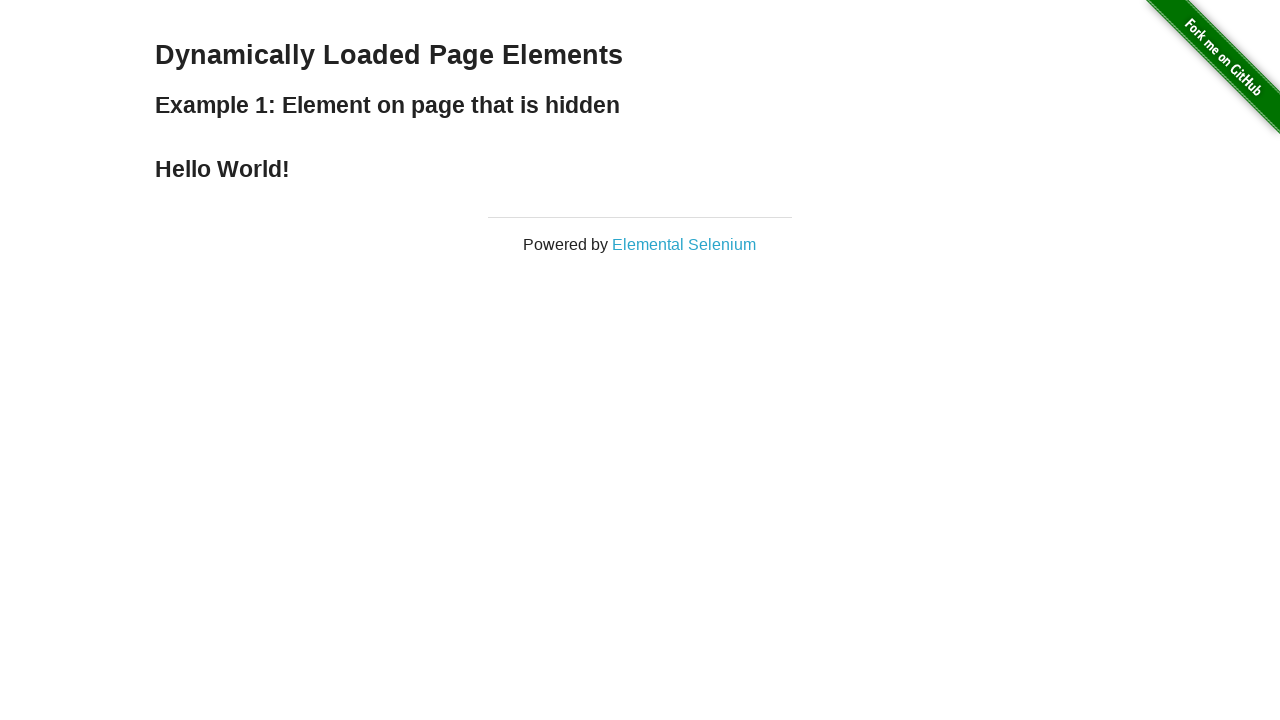

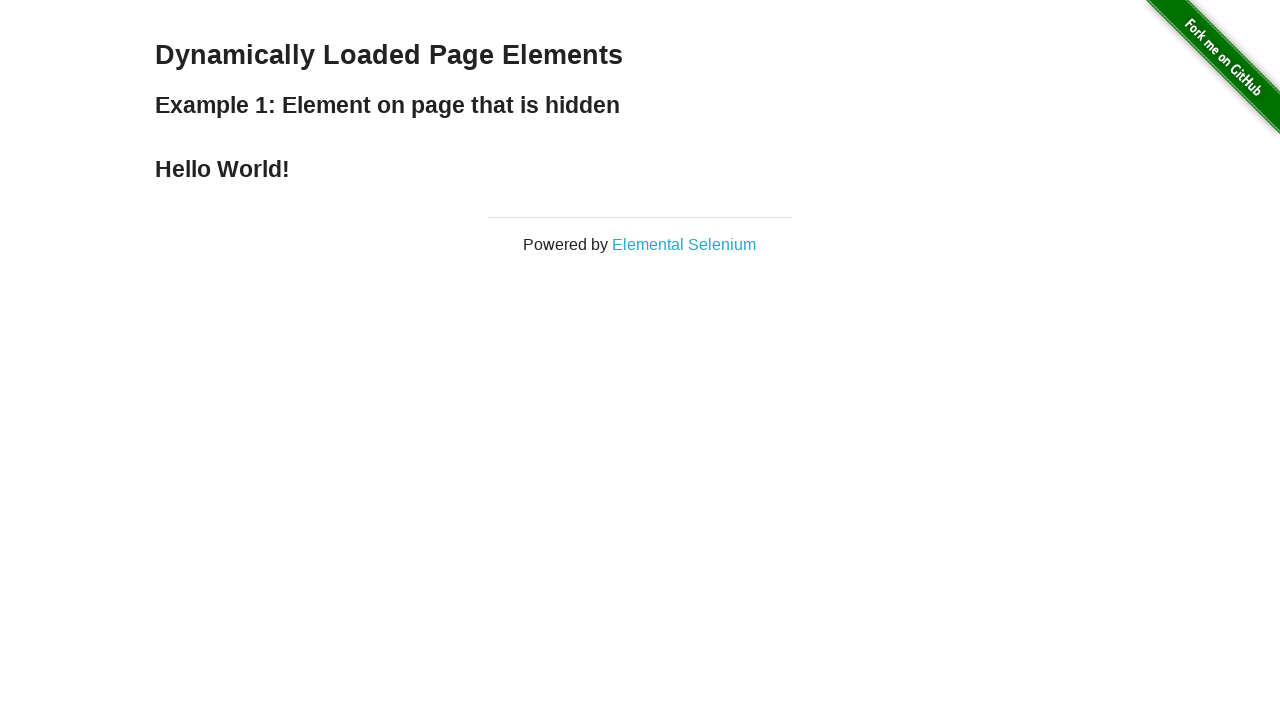